Verifies that Username and Password labels are displayed correctly

Starting URL: https://the-internet.herokuapp.com/

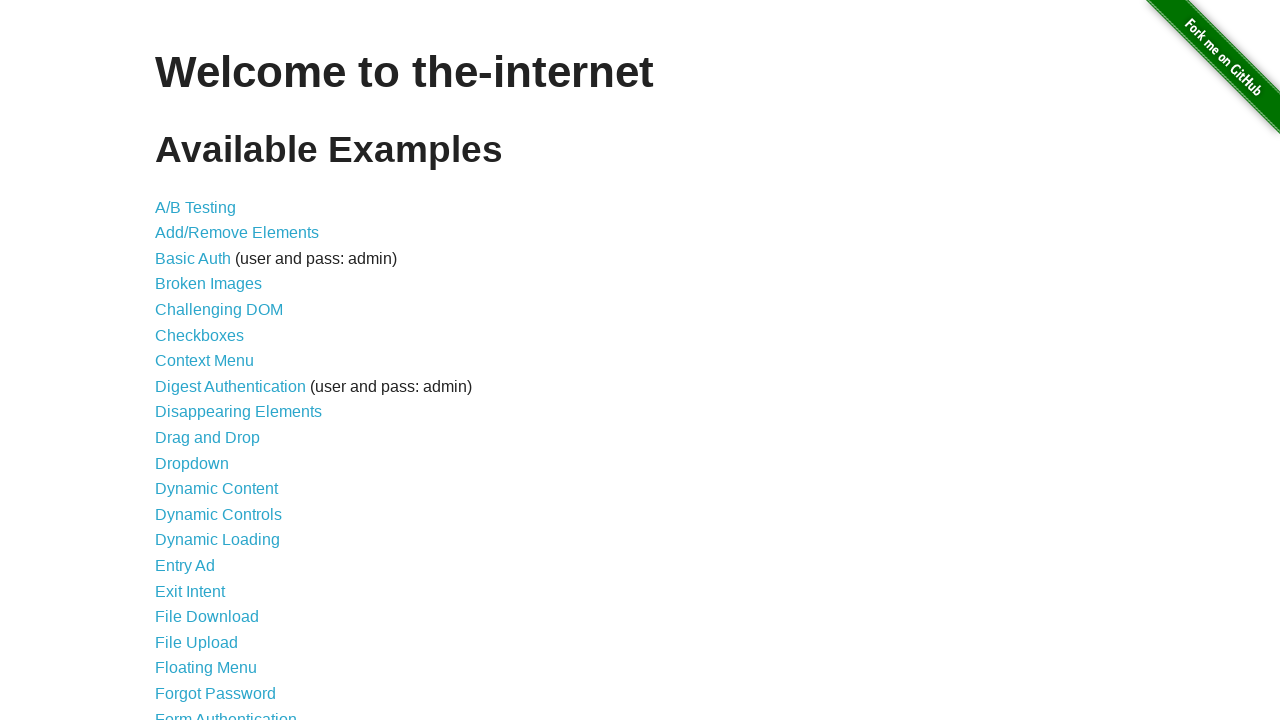

Clicked on Form Authentication link at (226, 712) on text=Form Authentication
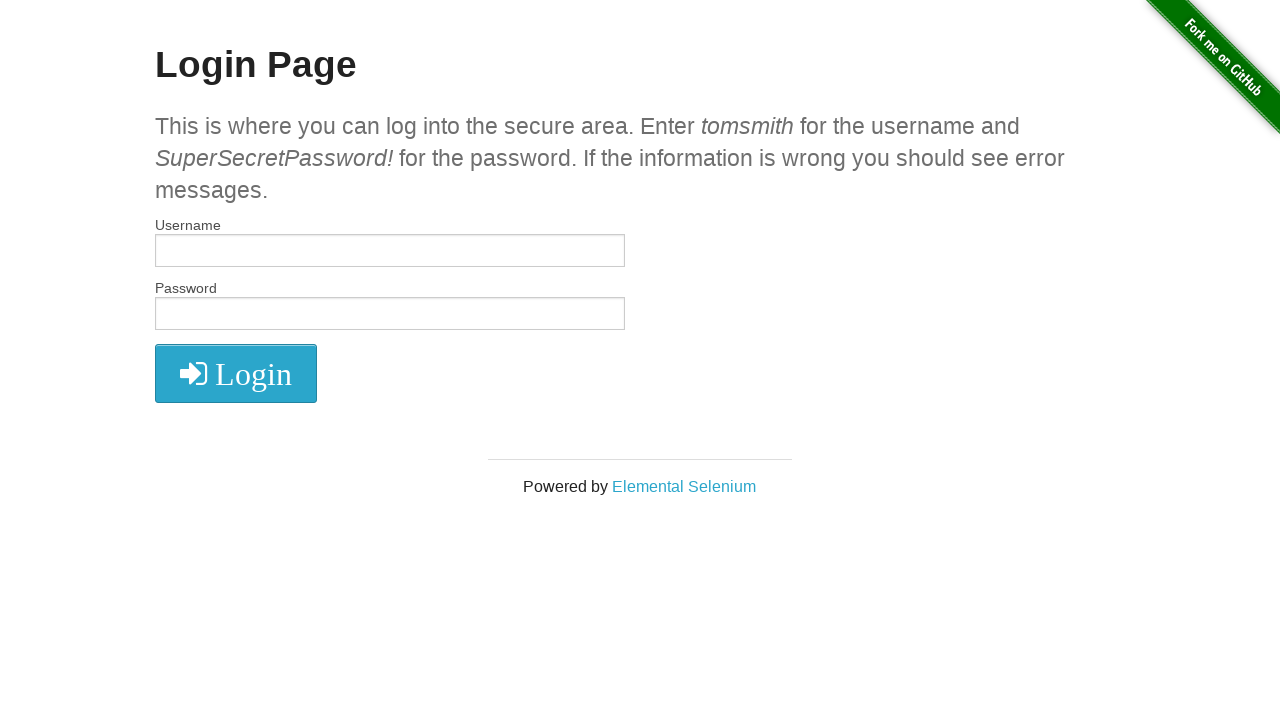

Located Username label element
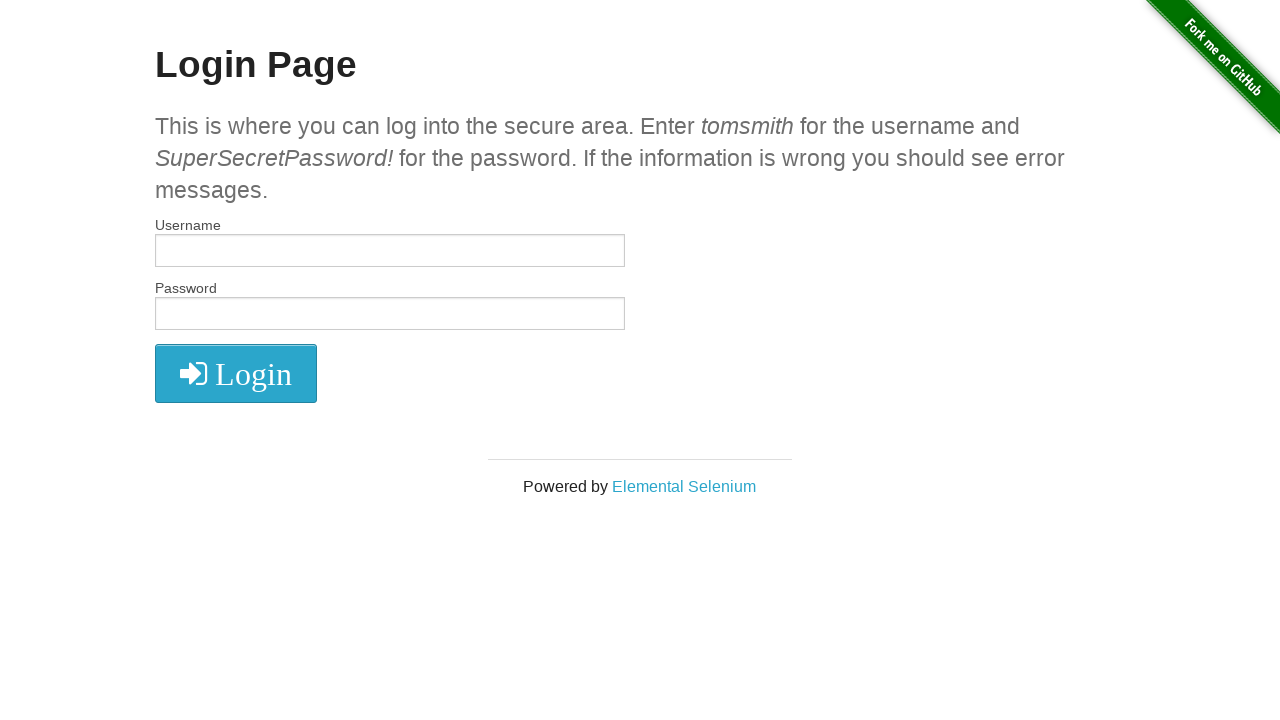

Verified Username label is displayed correctly
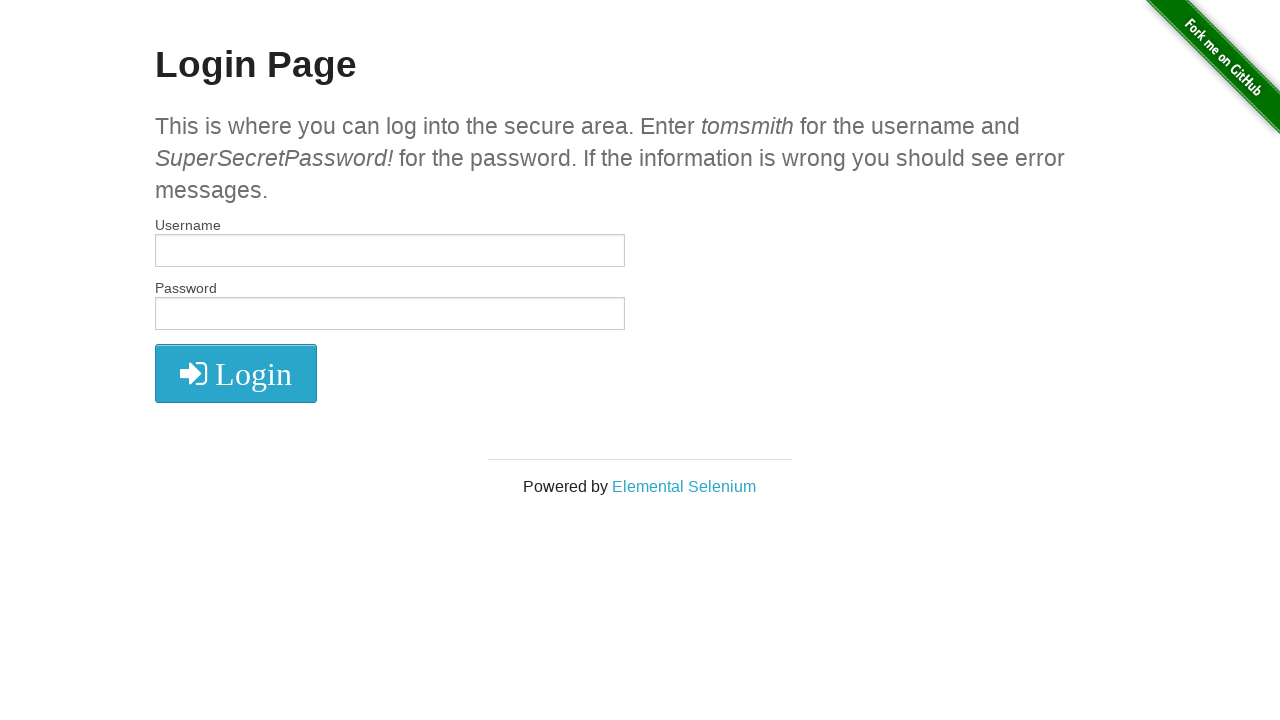

Located Password label element
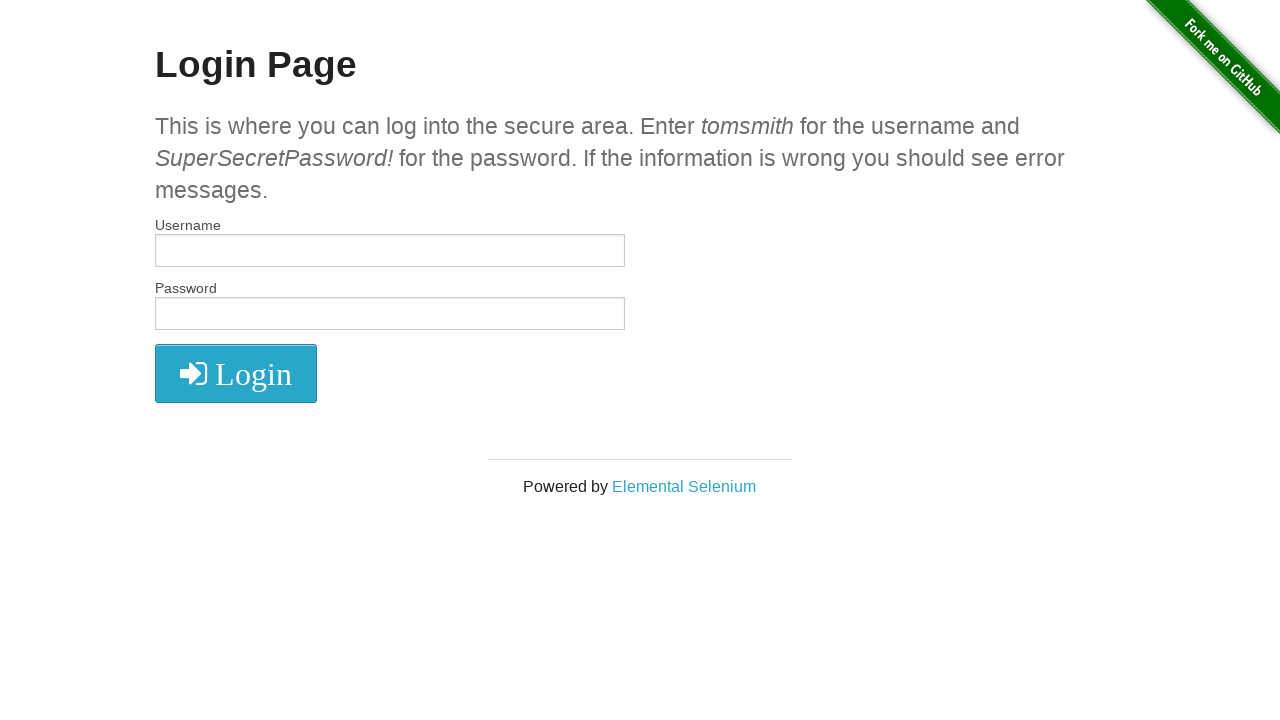

Verified Password label is displayed correctly
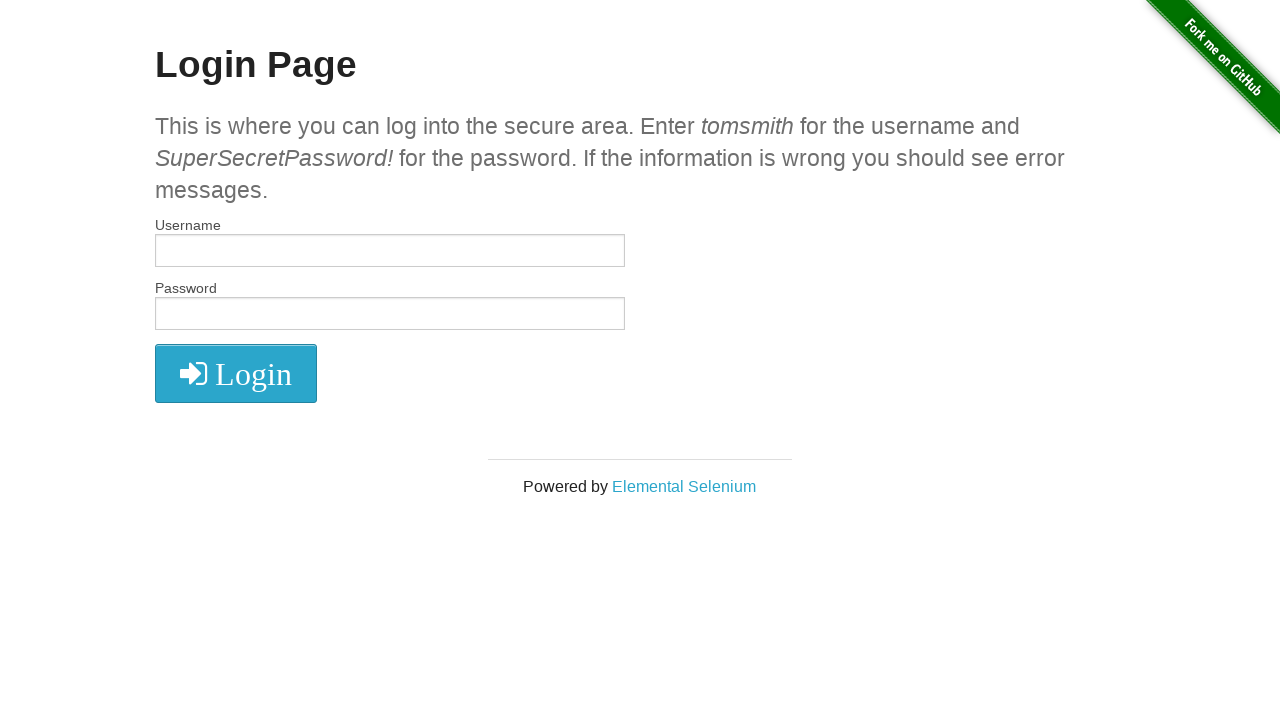

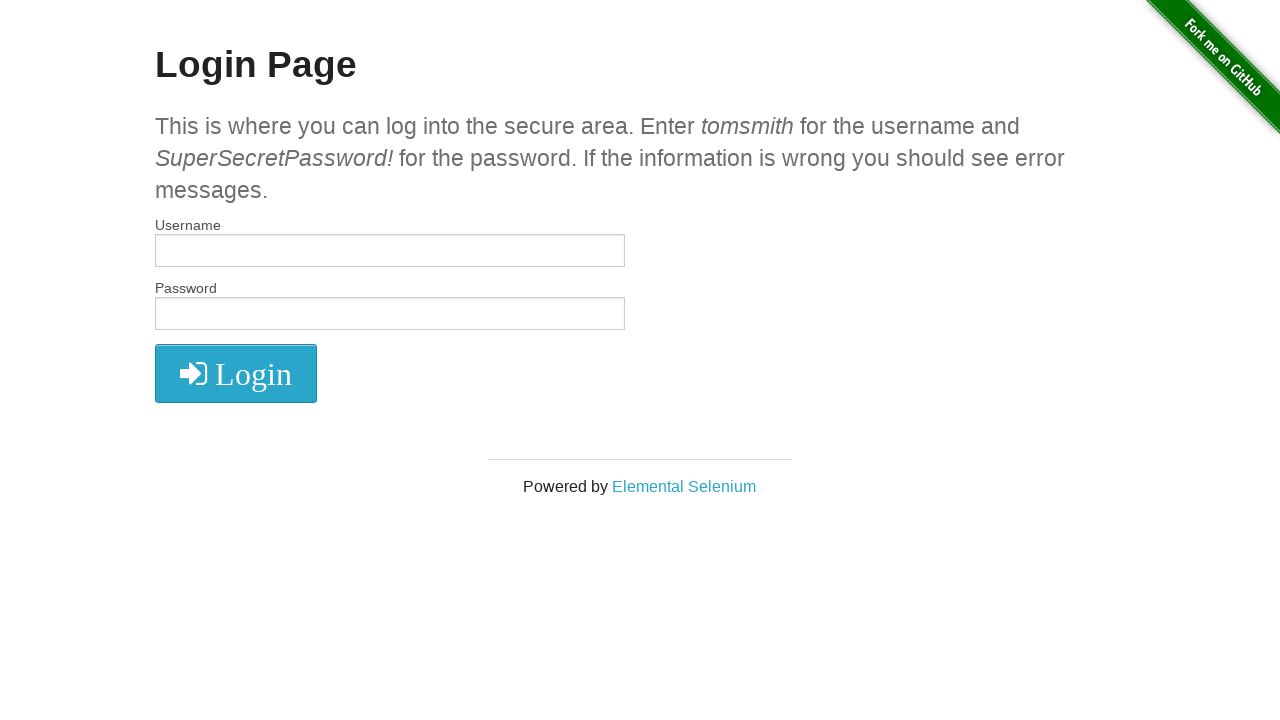